Tests the ParaBank registration form by filling in all required fields including personal information, address, and account details, then submitting the form

Starting URL: https://parabank.parasoft.com/parabank/register.htm

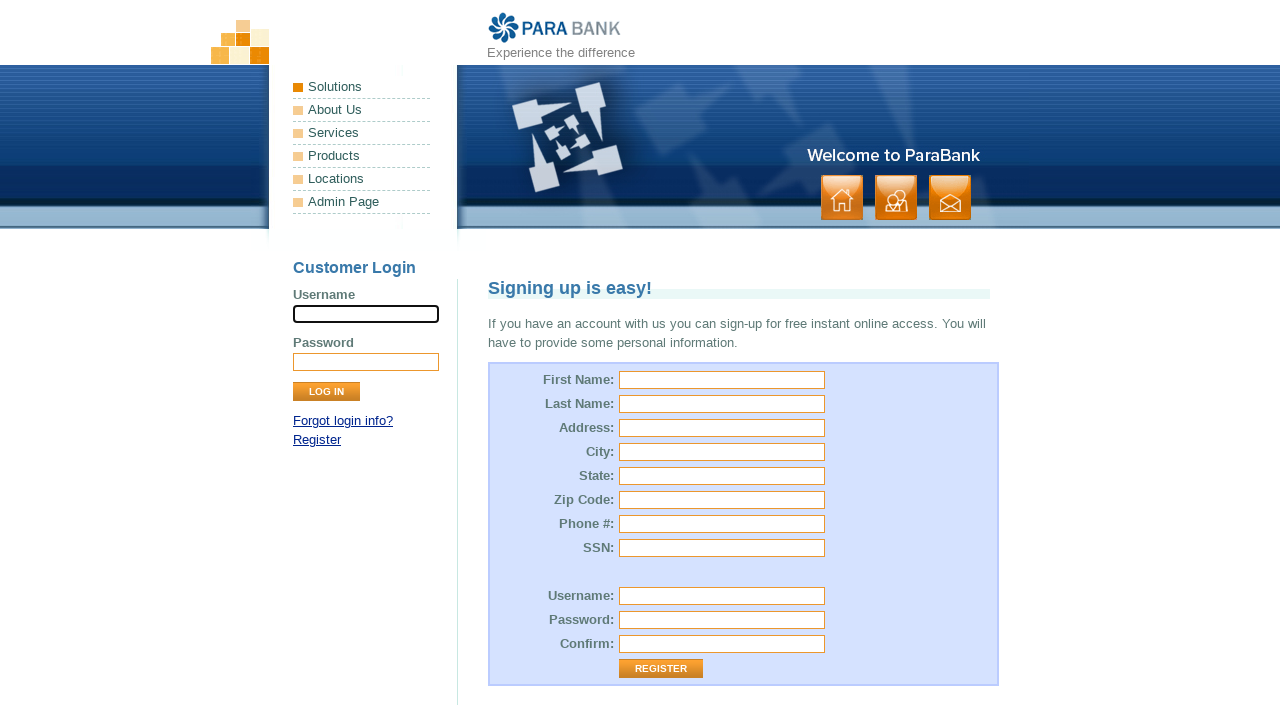

Filled first name field with 'Michael' on input[name='customer.firstName']
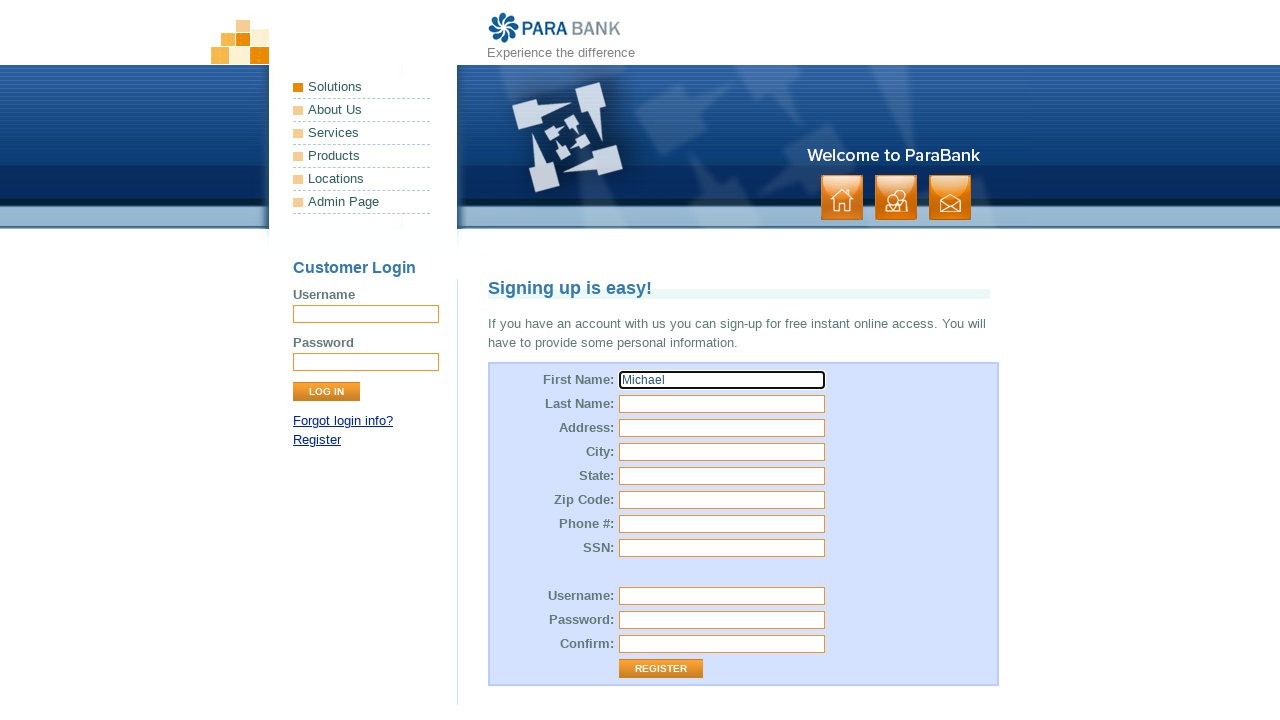

Filled last name field with 'Johnson' on input[name='customer.lastName']
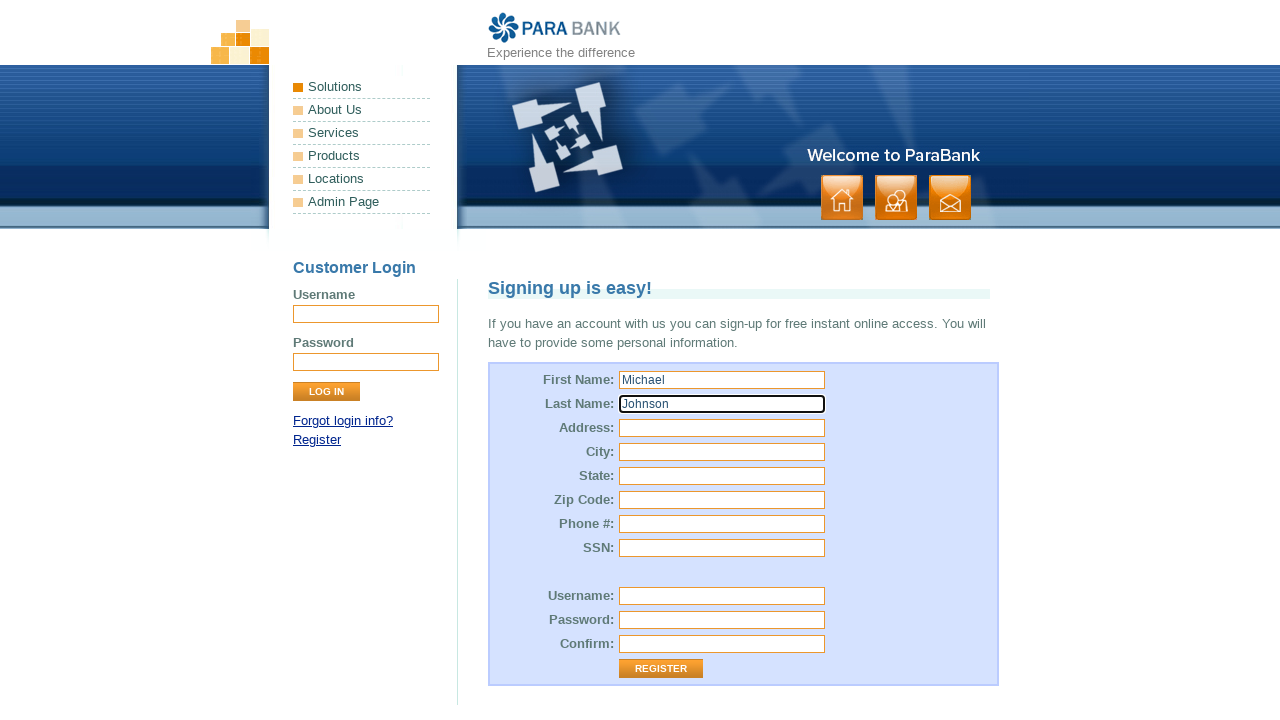

Filled street address field with '456 Oak Street' on #customer\.address\.street
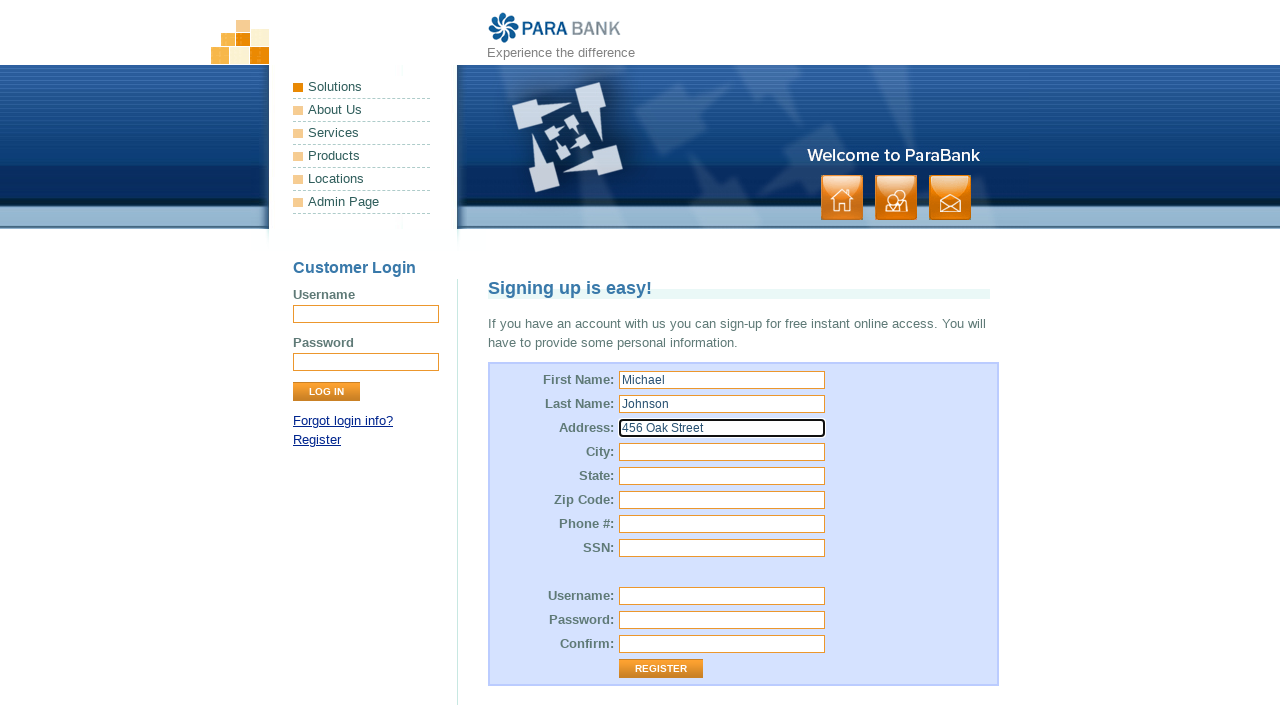

Filled city field with 'San Francisco' on input[name='customer.address.city']
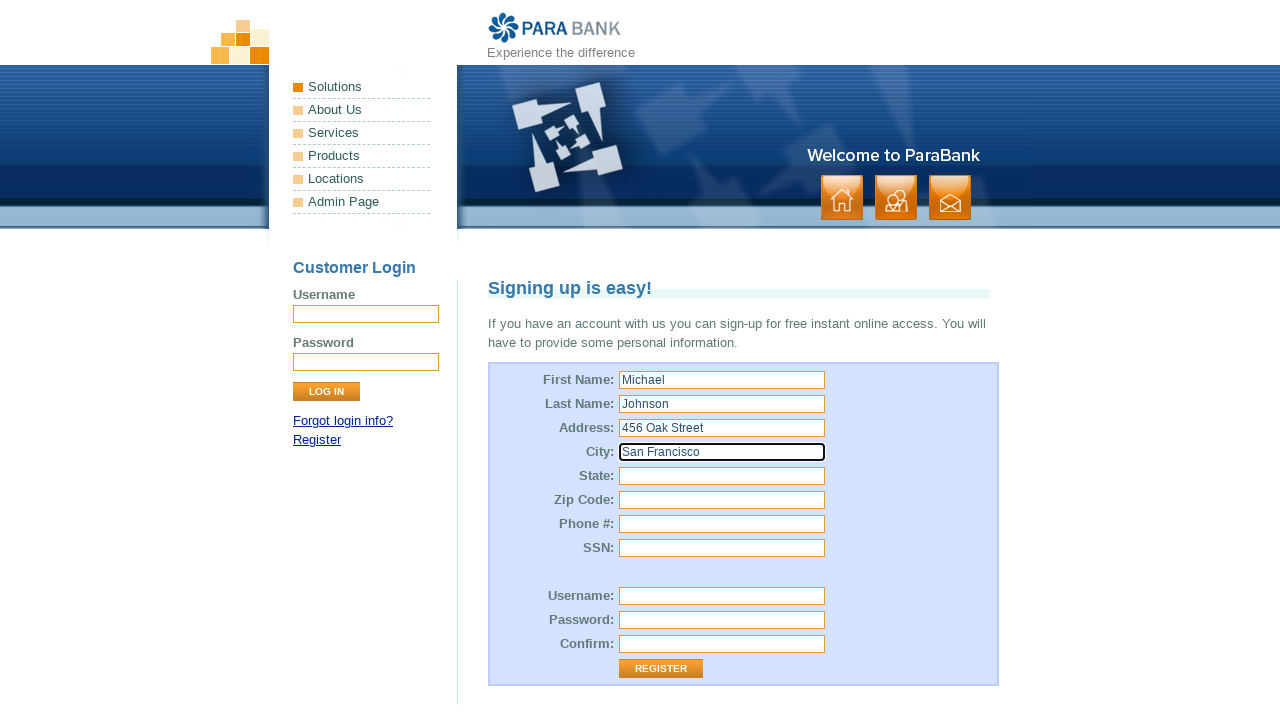

Filled state field with 'CA' on input[name='customer.address.state']
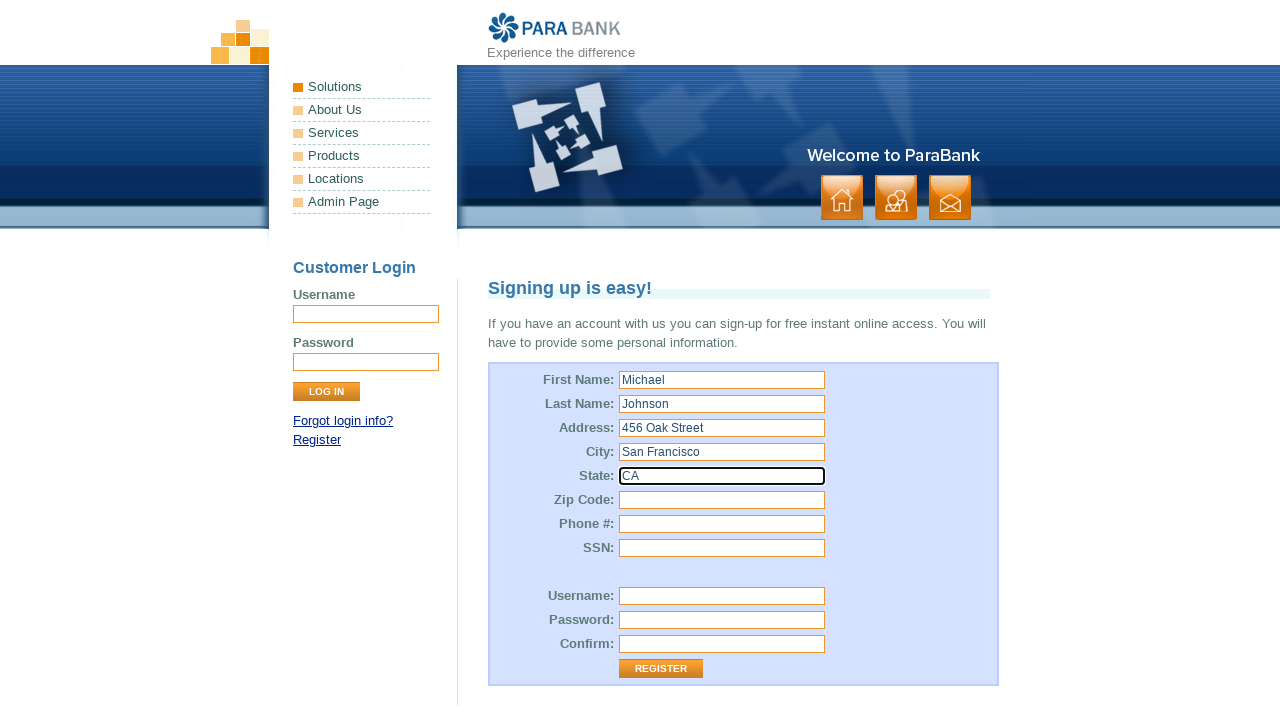

Filled zip code field with '94102' on #customer\.address\.zipCode
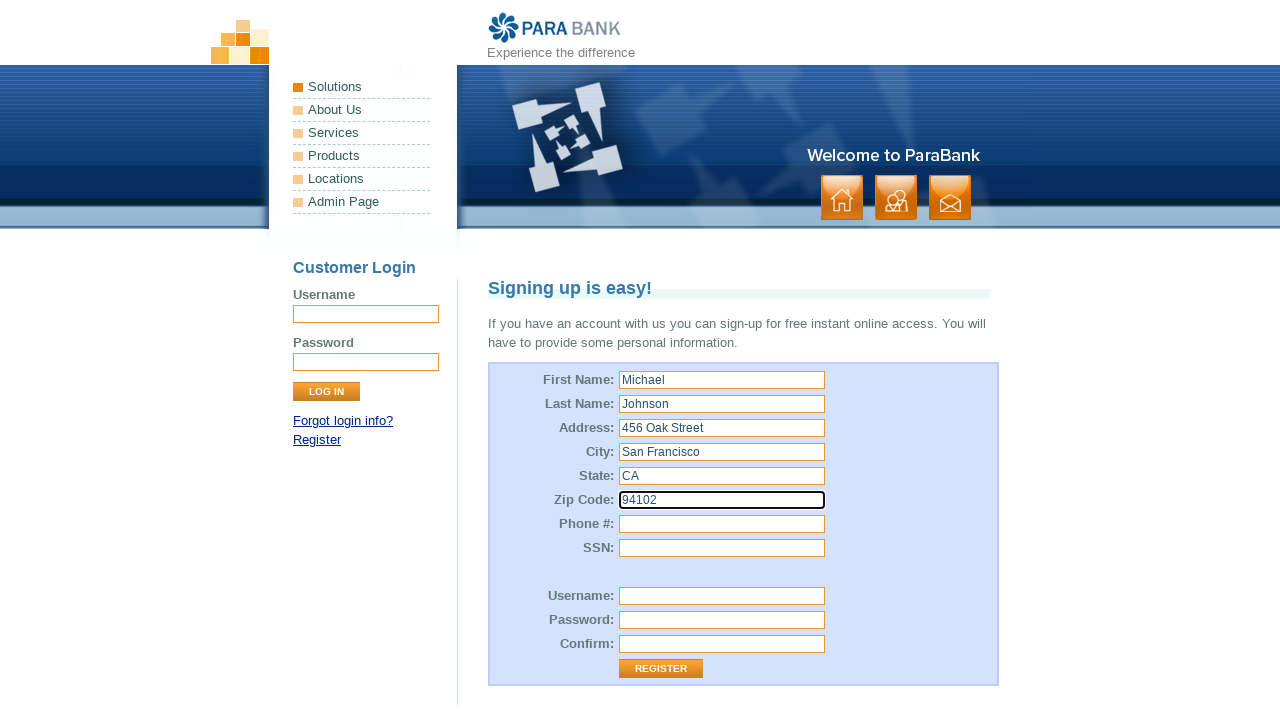

Filled phone number field with '415-555-1234' on #customer\.phoneNumber
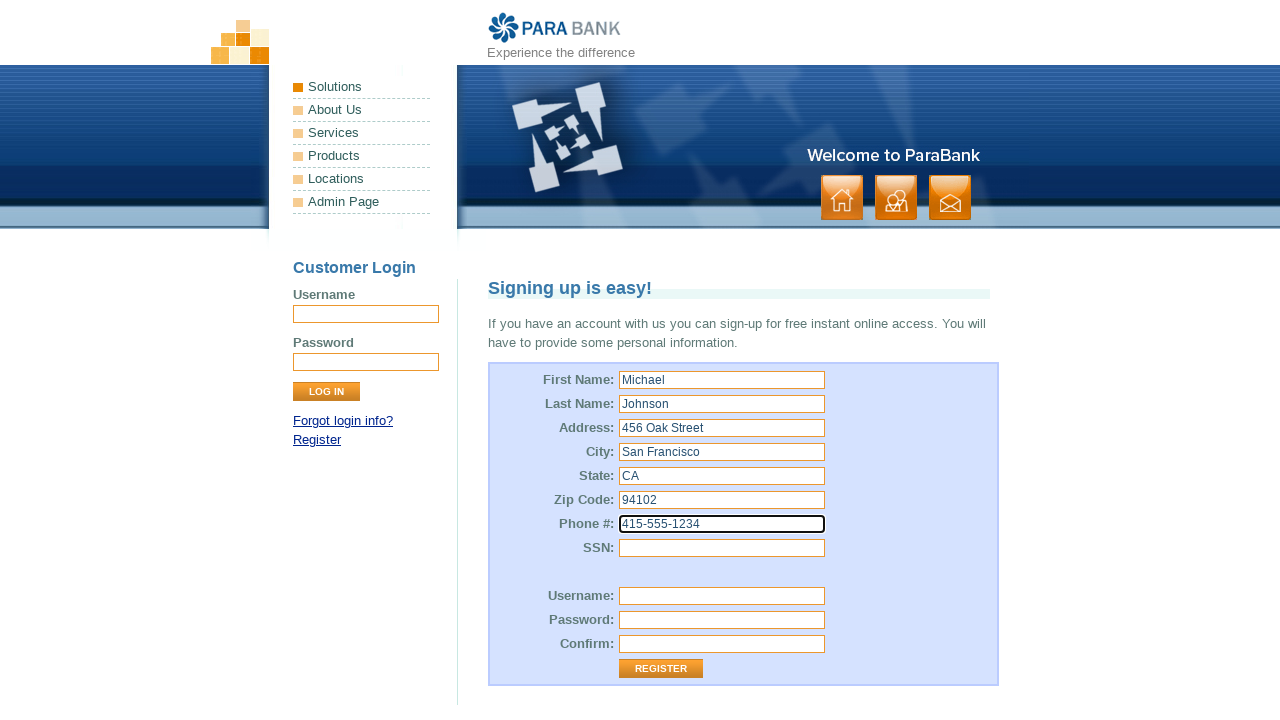

Filled SSN field with '123-45-6789' on #customer\.ssn
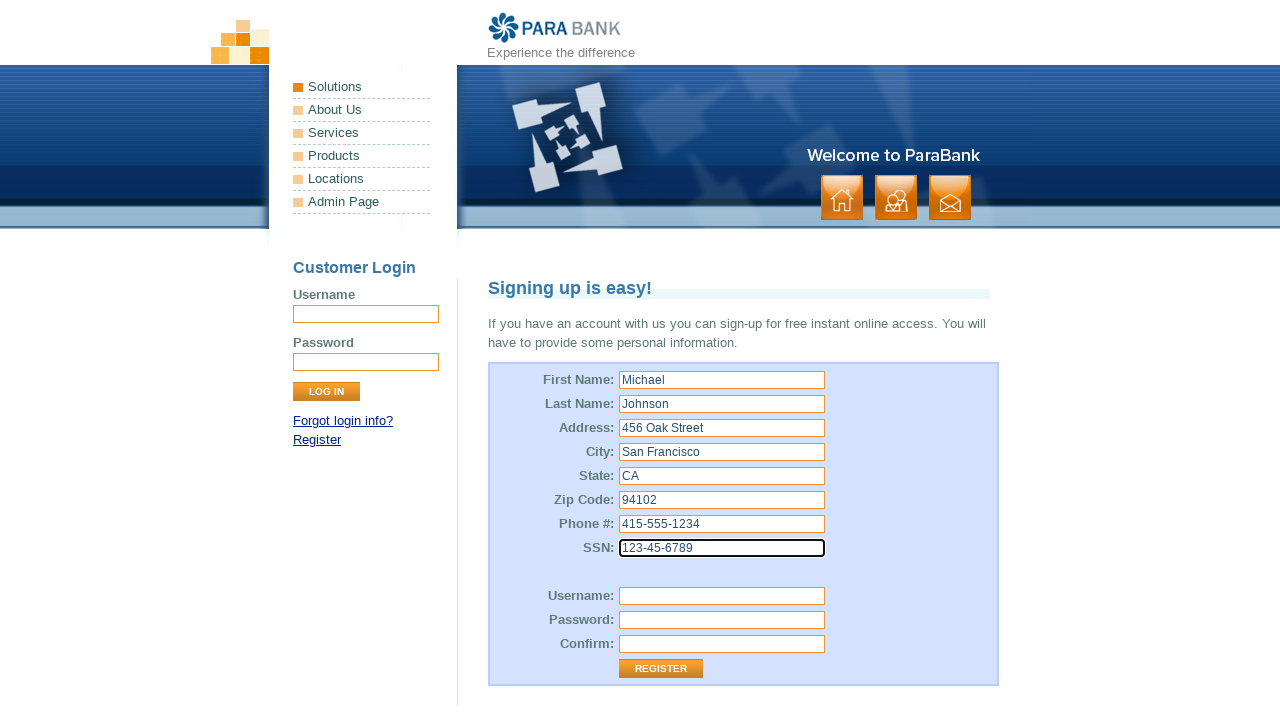

Filled username field with 'mjohnson2024' on #customer\.username
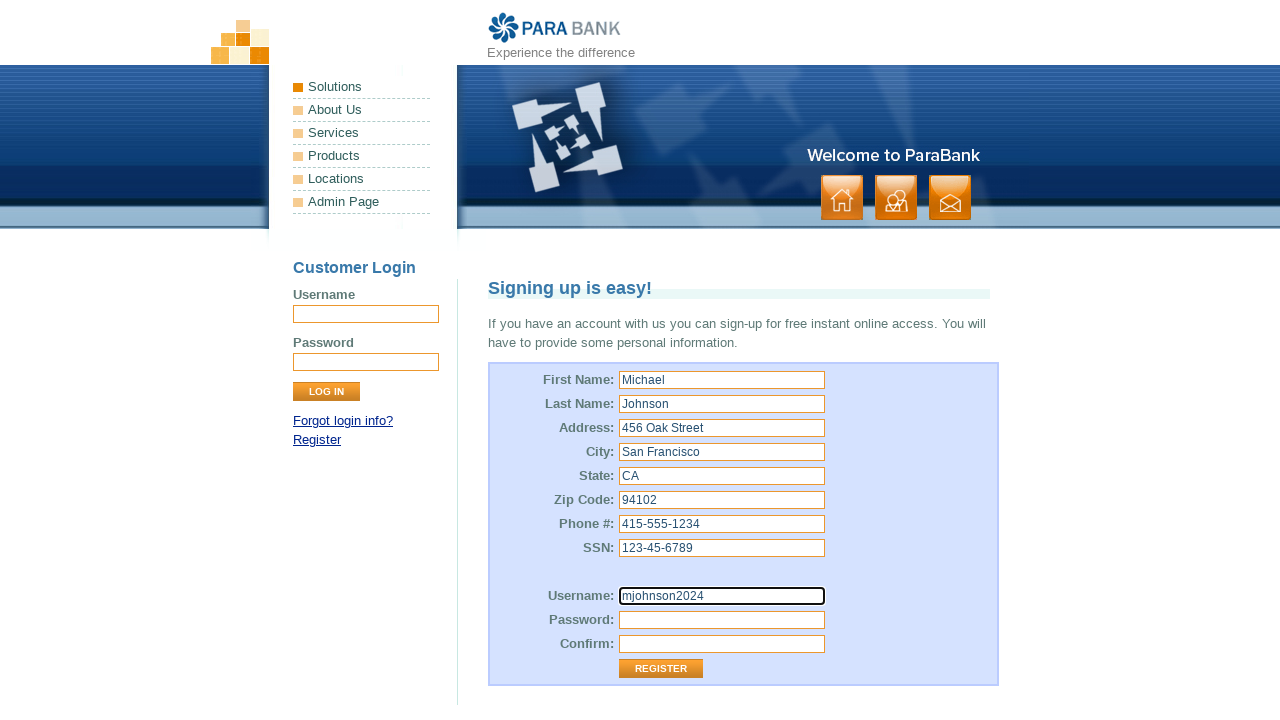

Filled password field with 'SecurePass123' on input[name='customer.password']
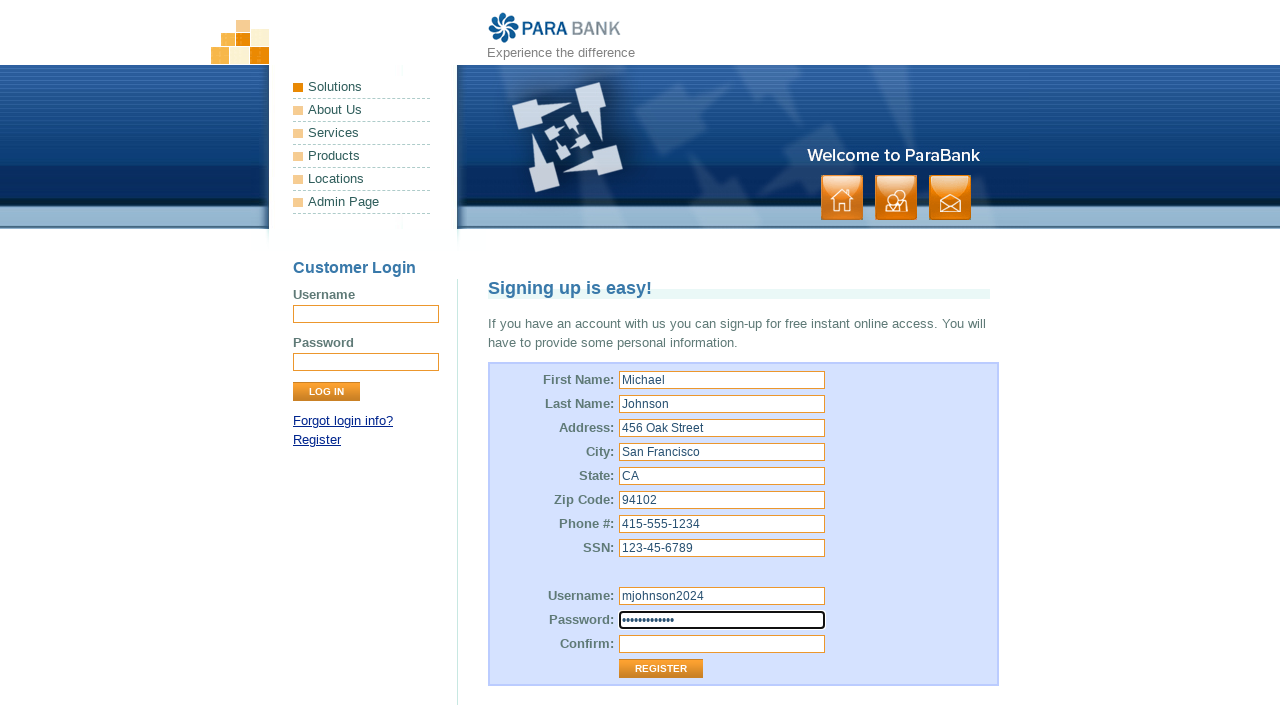

Filled repeated password field with 'SecurePass123' on #repeatedPassword
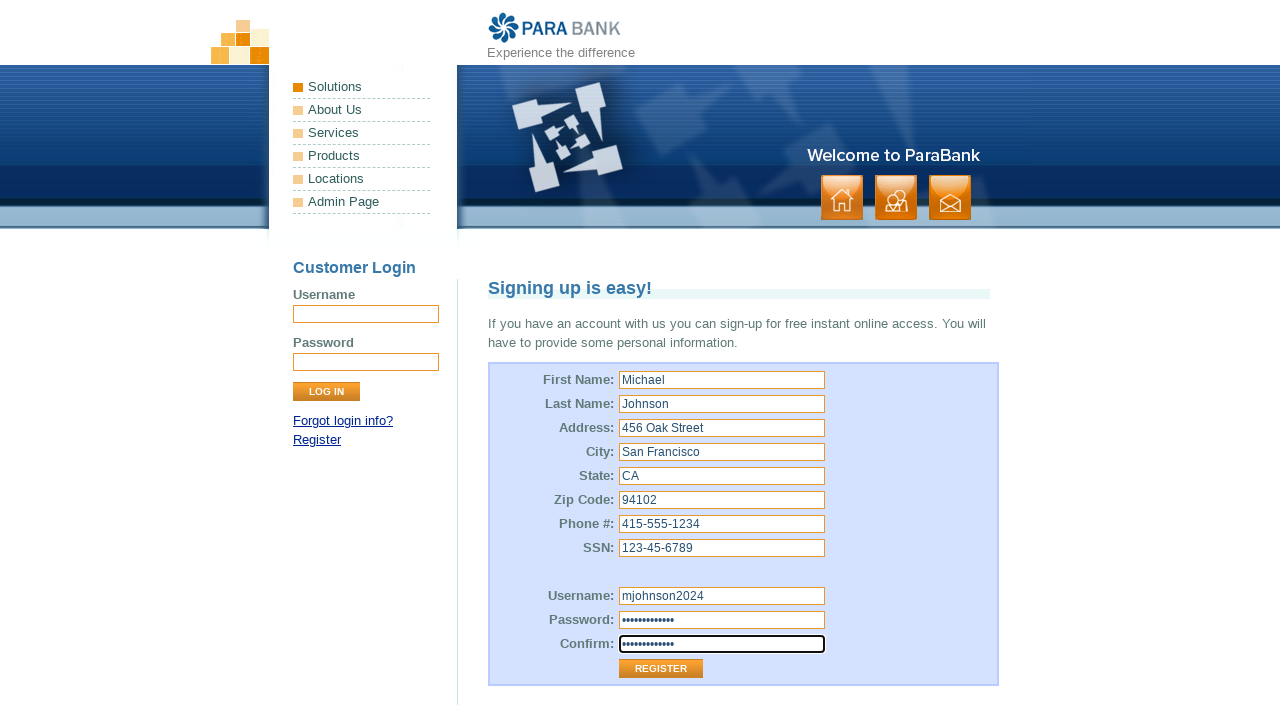

Clicked the register button to submit the form at (896, 198) on .button
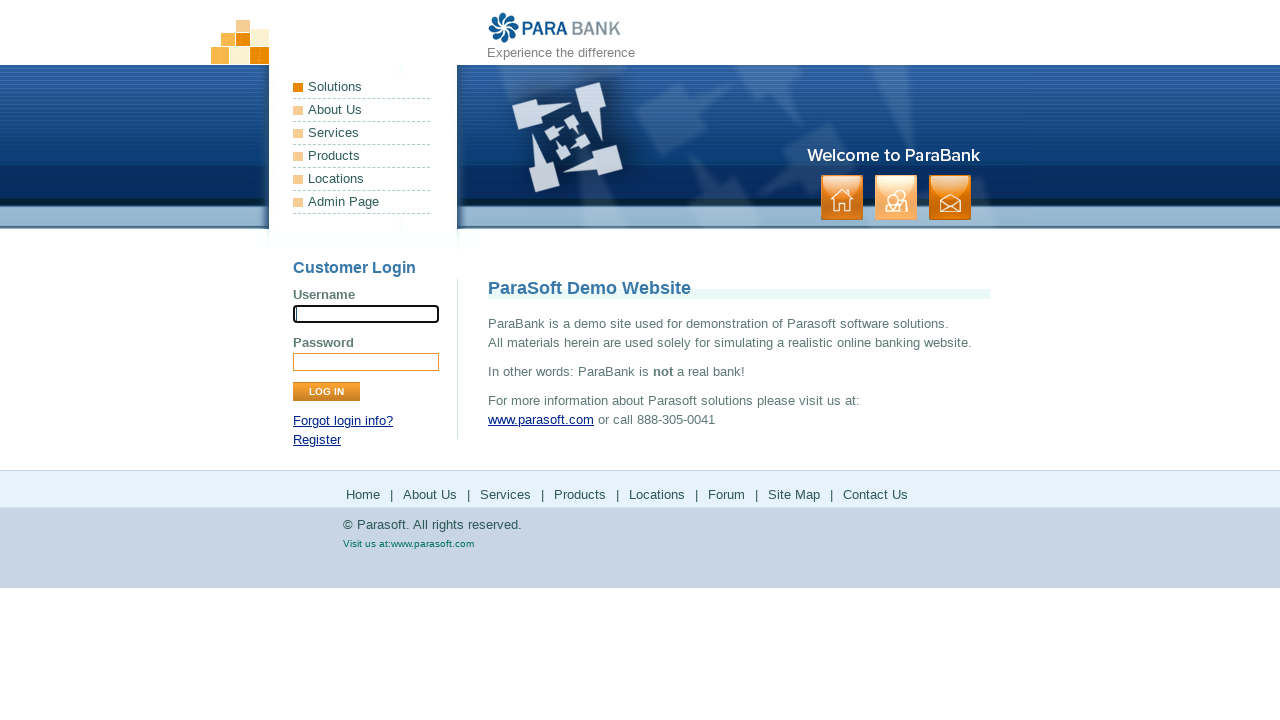

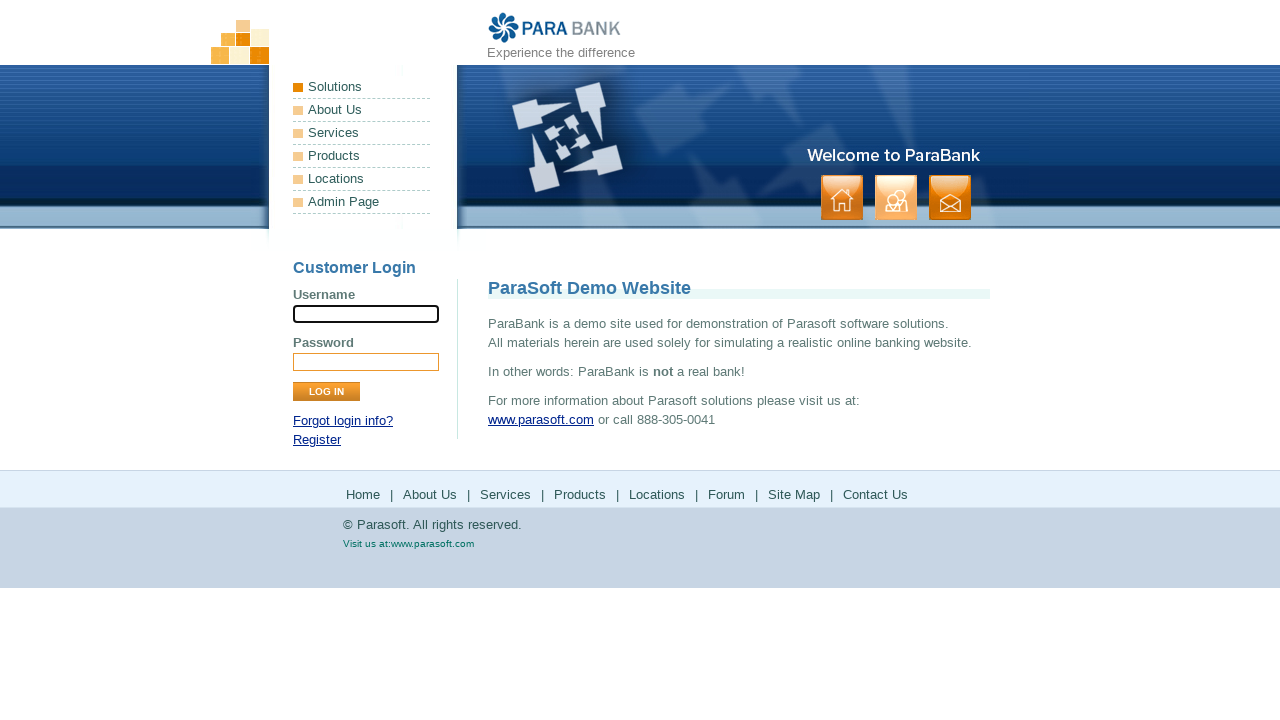